Tests page scrolling functionality by scrolling down 900 pixels and then scrolling up 400 pixels on a test page.

Starting URL: https://testpages.eviltester.com/styled/index.html

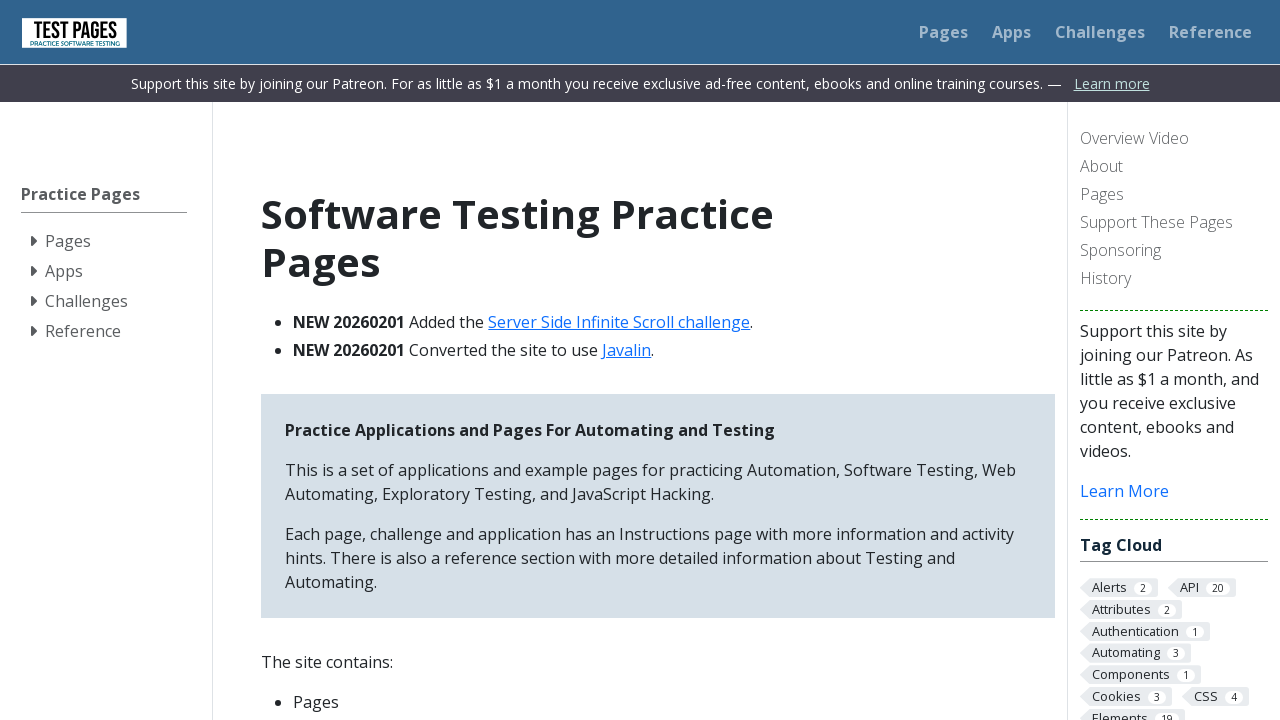

Navigated to test page
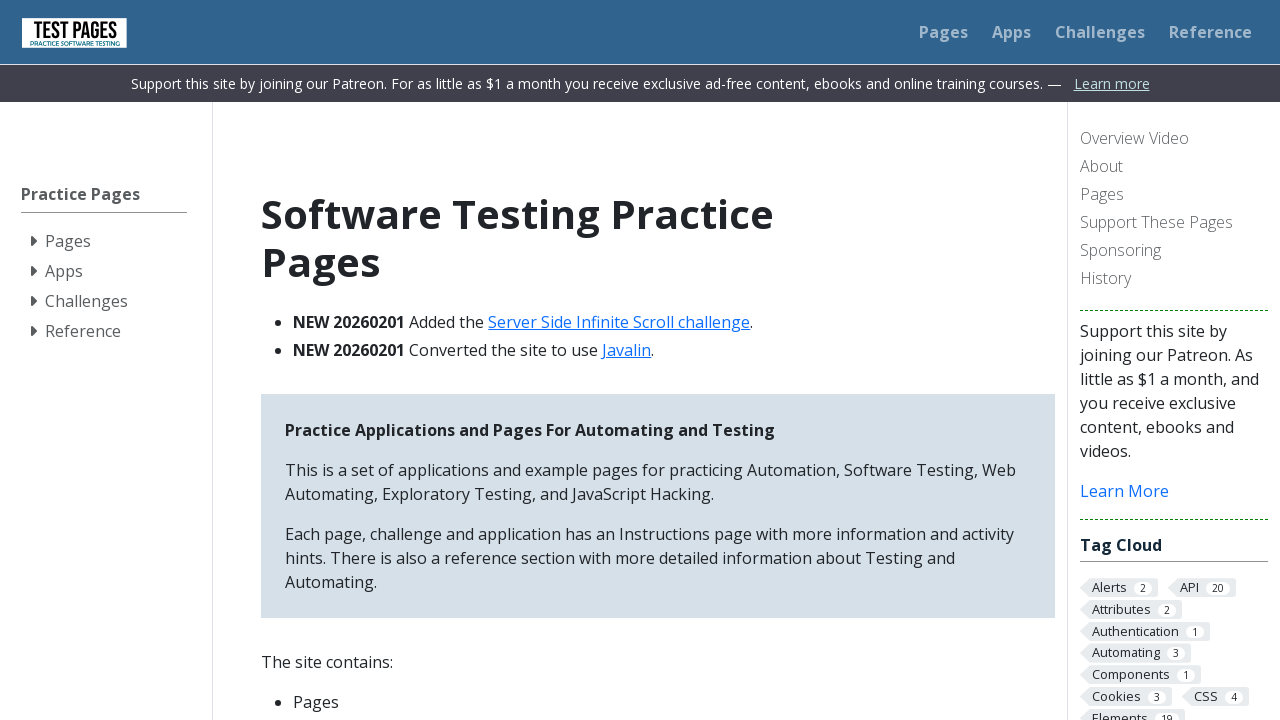

Scrolled down 900 pixels
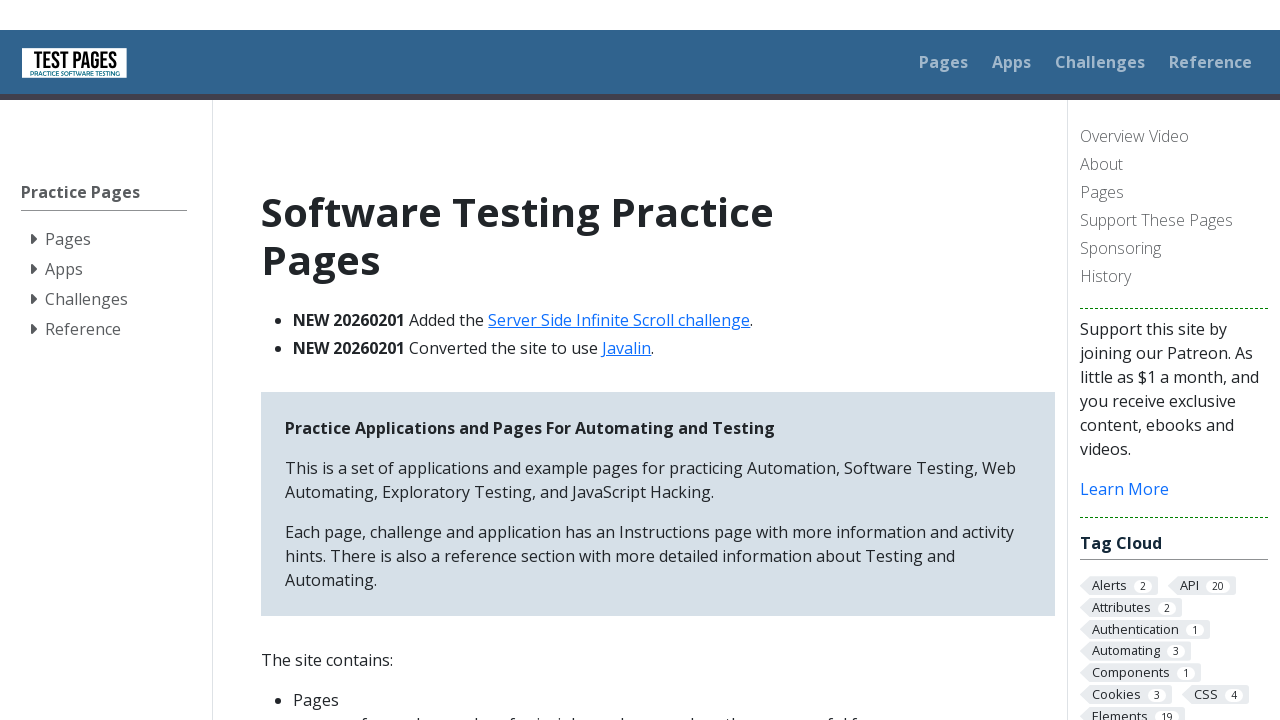

Waited 1 second to observe scroll
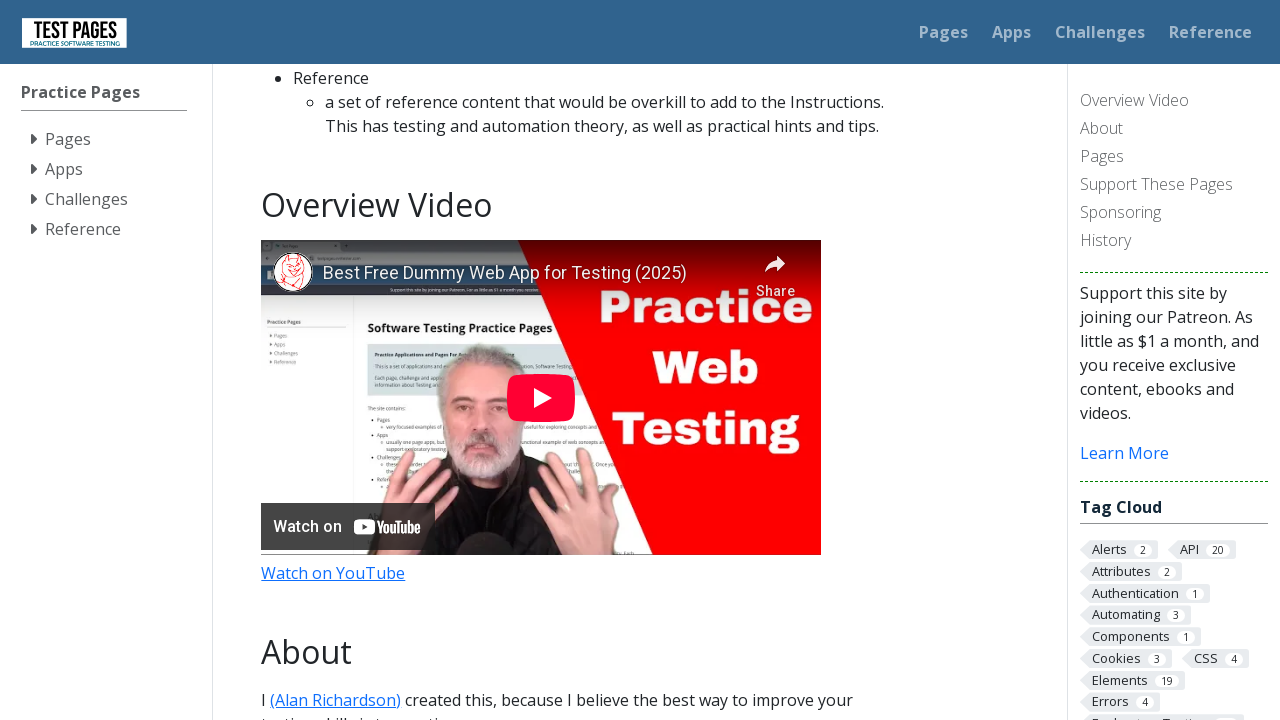

Scrolled up 400 pixels
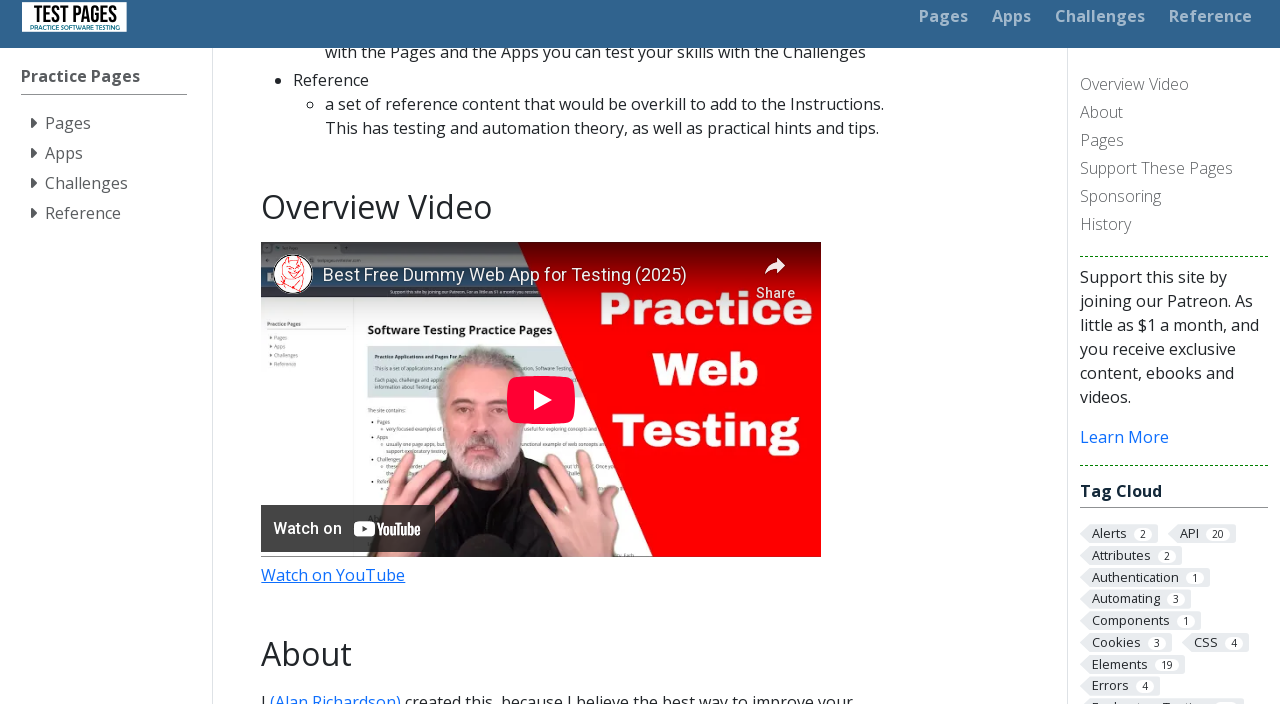

Waited 1 second to observe scroll
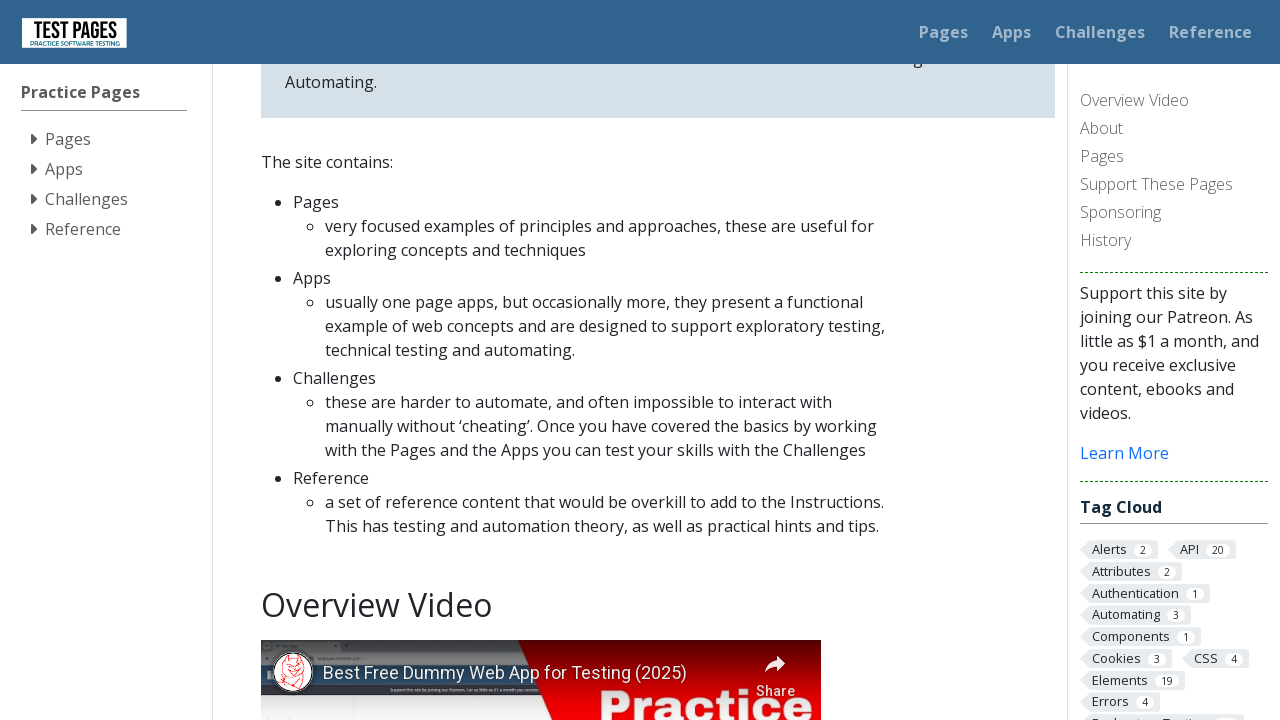

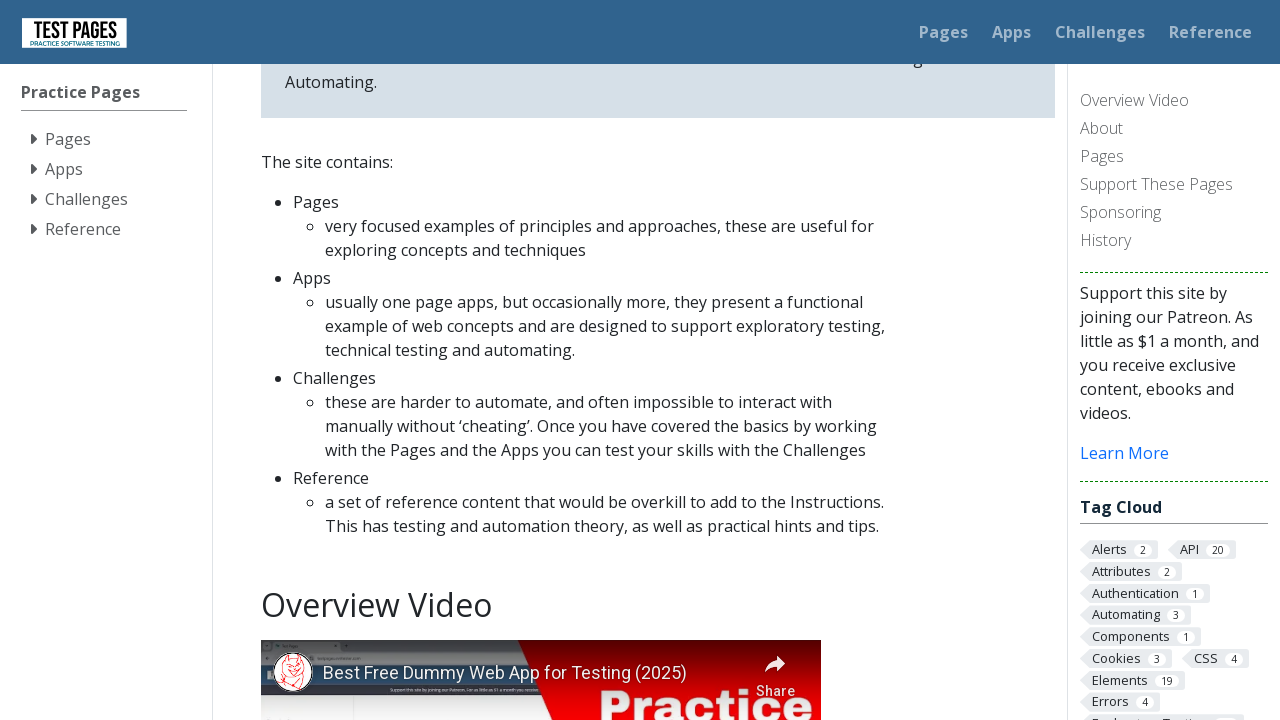